Clicks the "About Us" link on the Training Support homepage and verifies the About page loads with the correct title

Starting URL: https://training-support.net

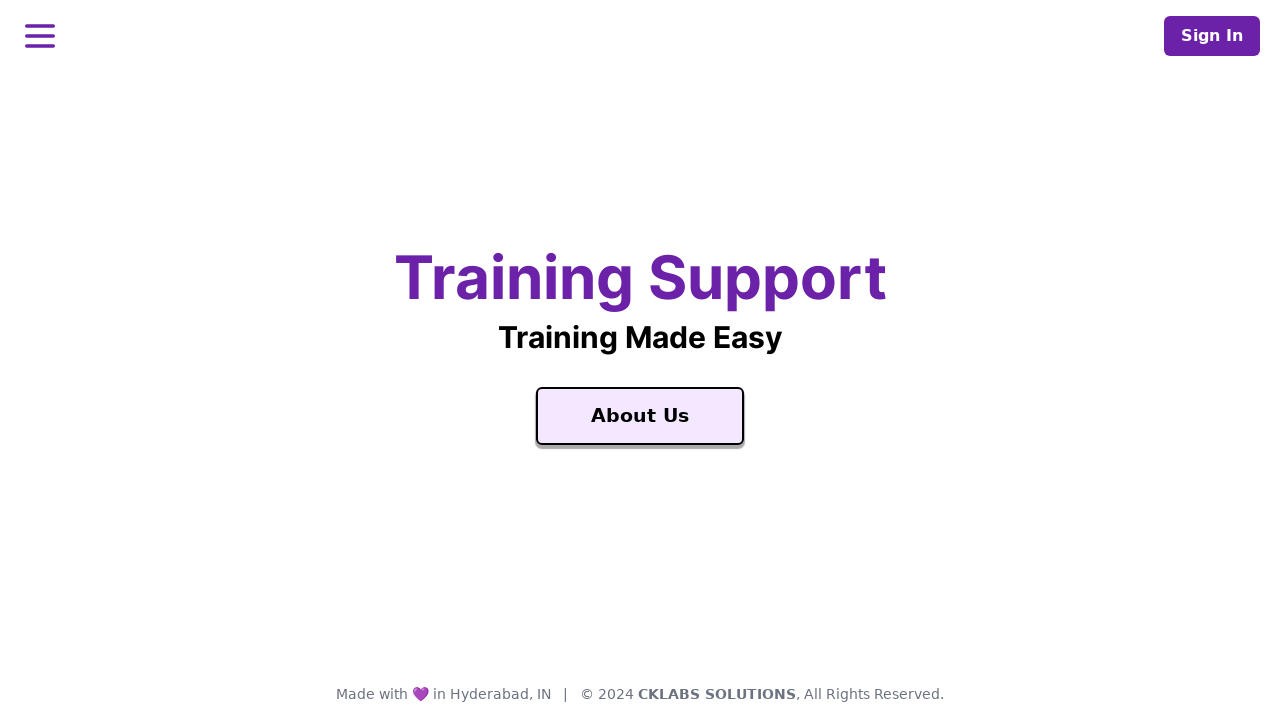

Clicked the 'About Us' link on Training Support homepage at (640, 416) on text=About Us
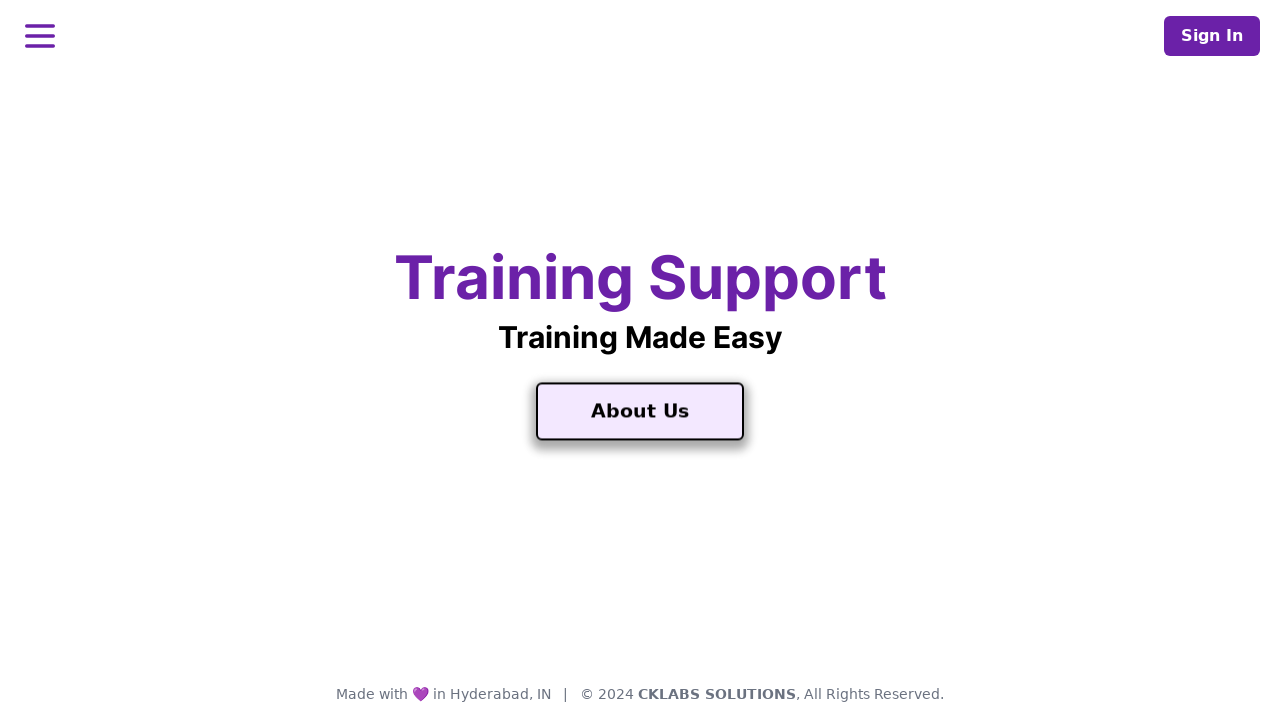

About page DOM content loaded
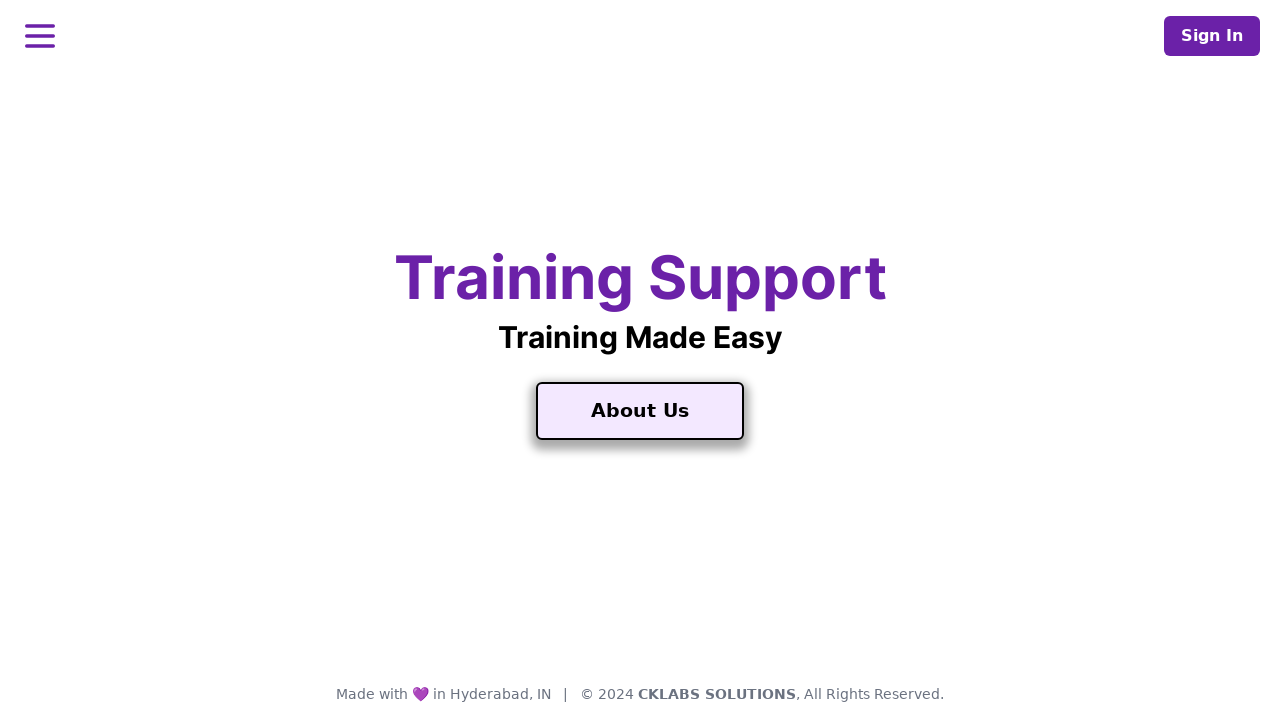

Verified About page title is 'About Training Support'
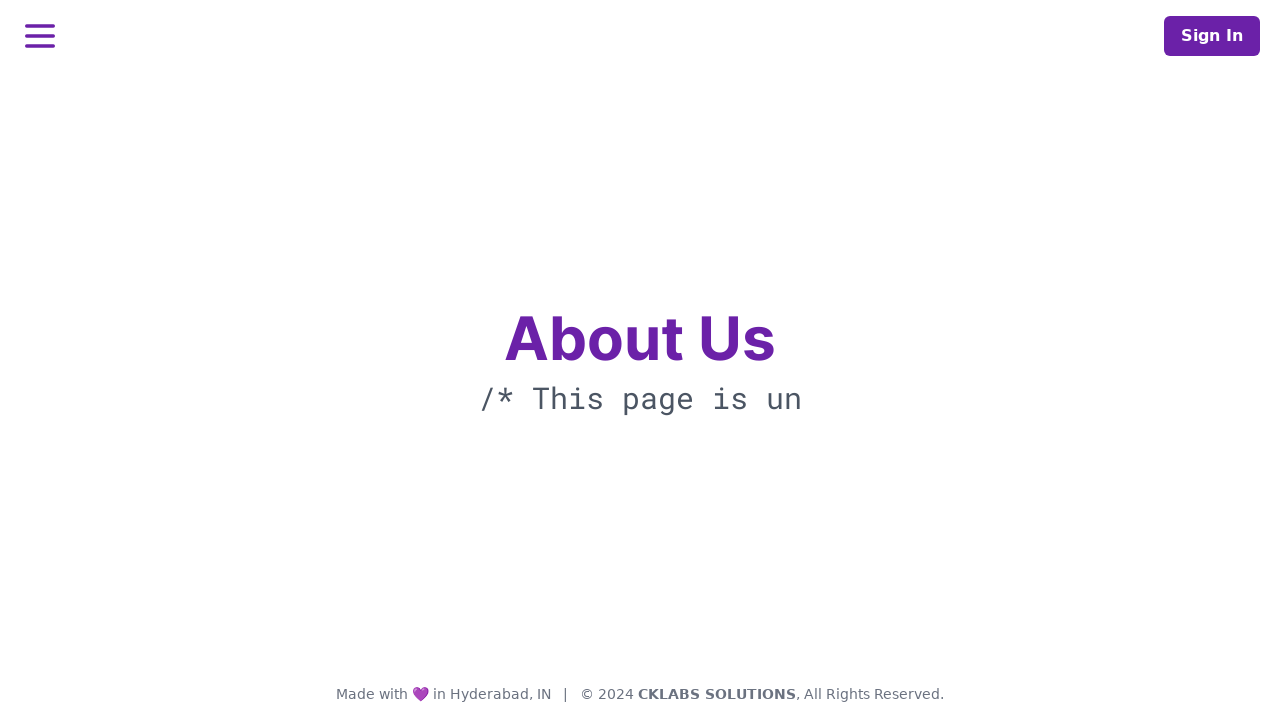

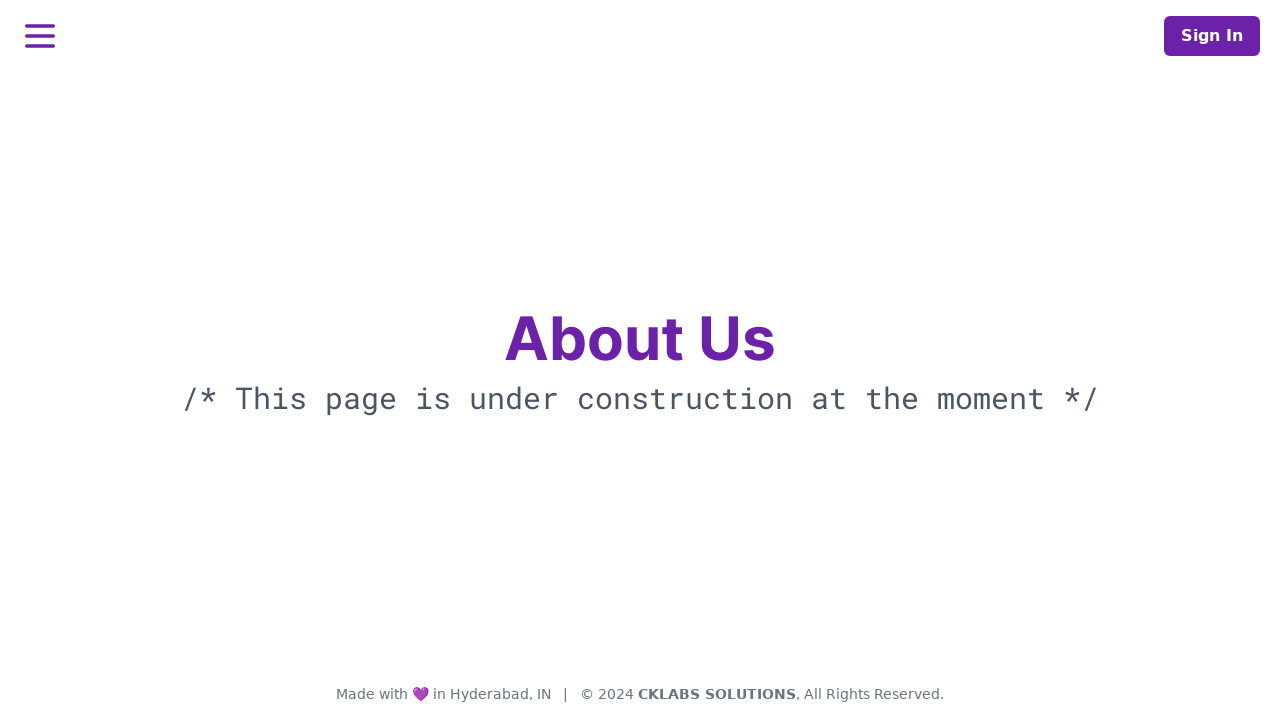